Navigates to ozon.ru and clicks the reload button that appears on the page

Starting URL: https://www.ozon.ru

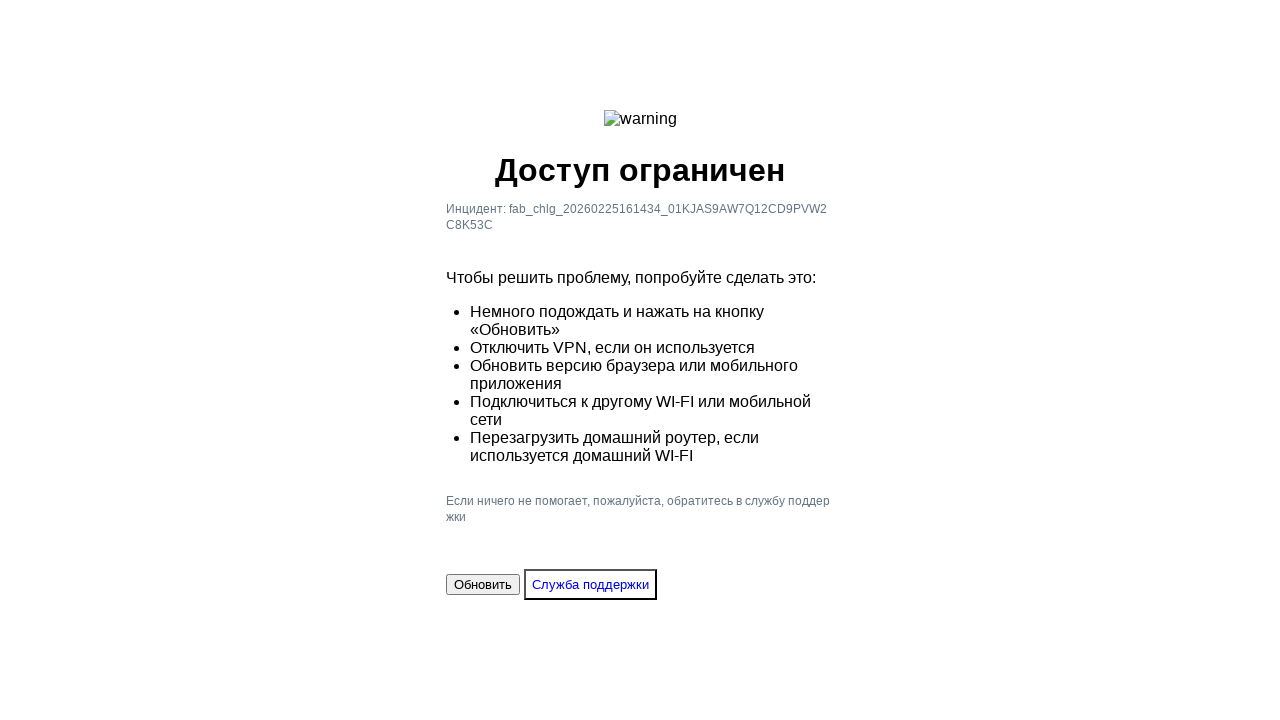

Navigated to https://www.ozon.ru
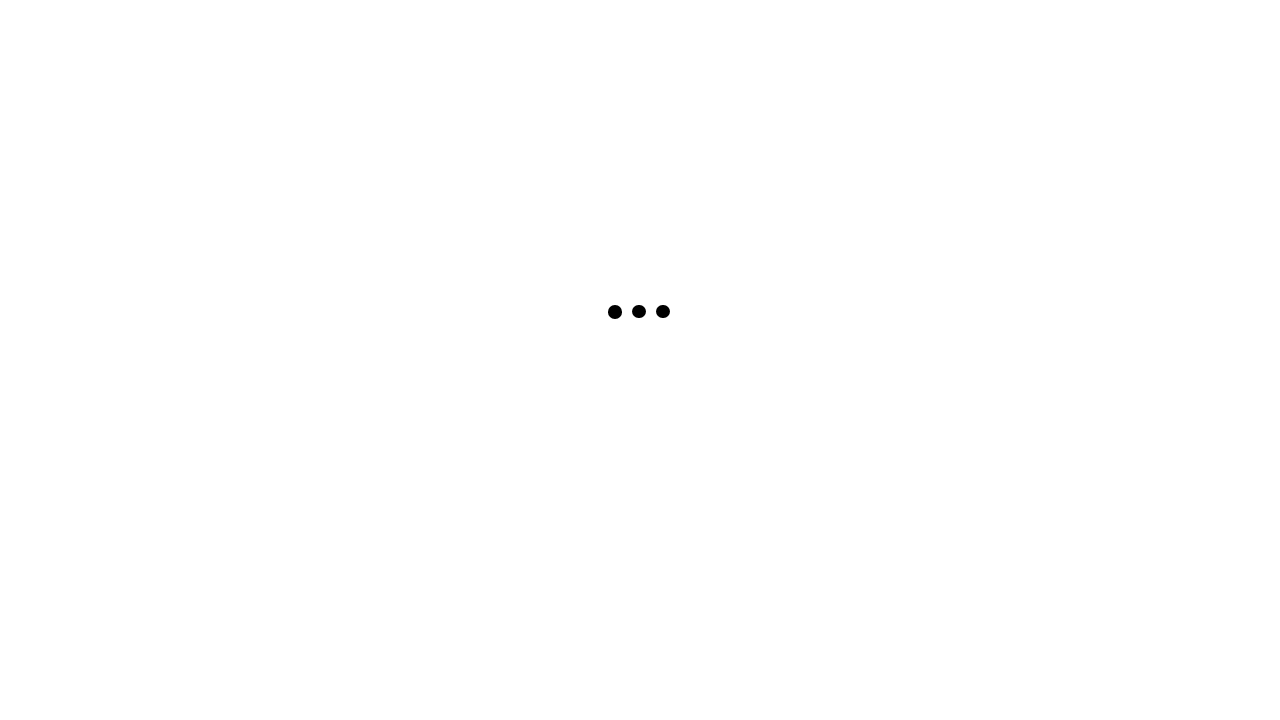

Reload button appeared on the page
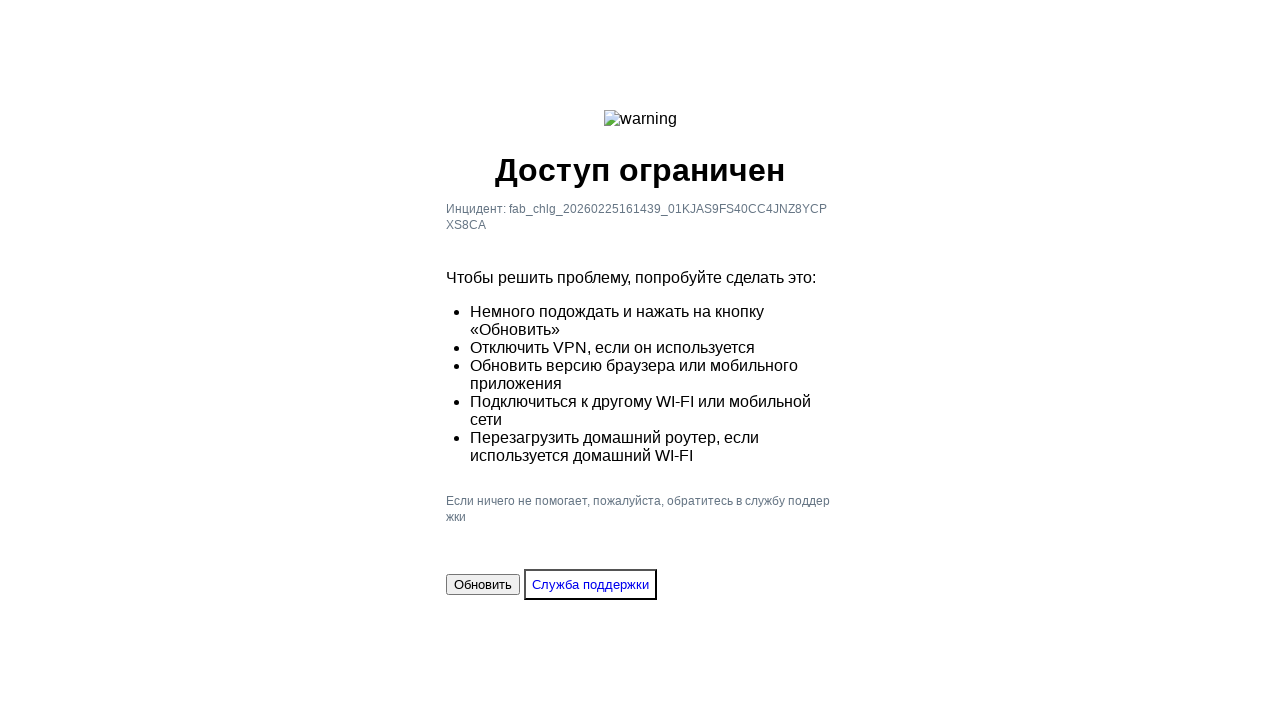

Clicked the reload button at (483, 584) on xpath=//button[@id='reload-button']
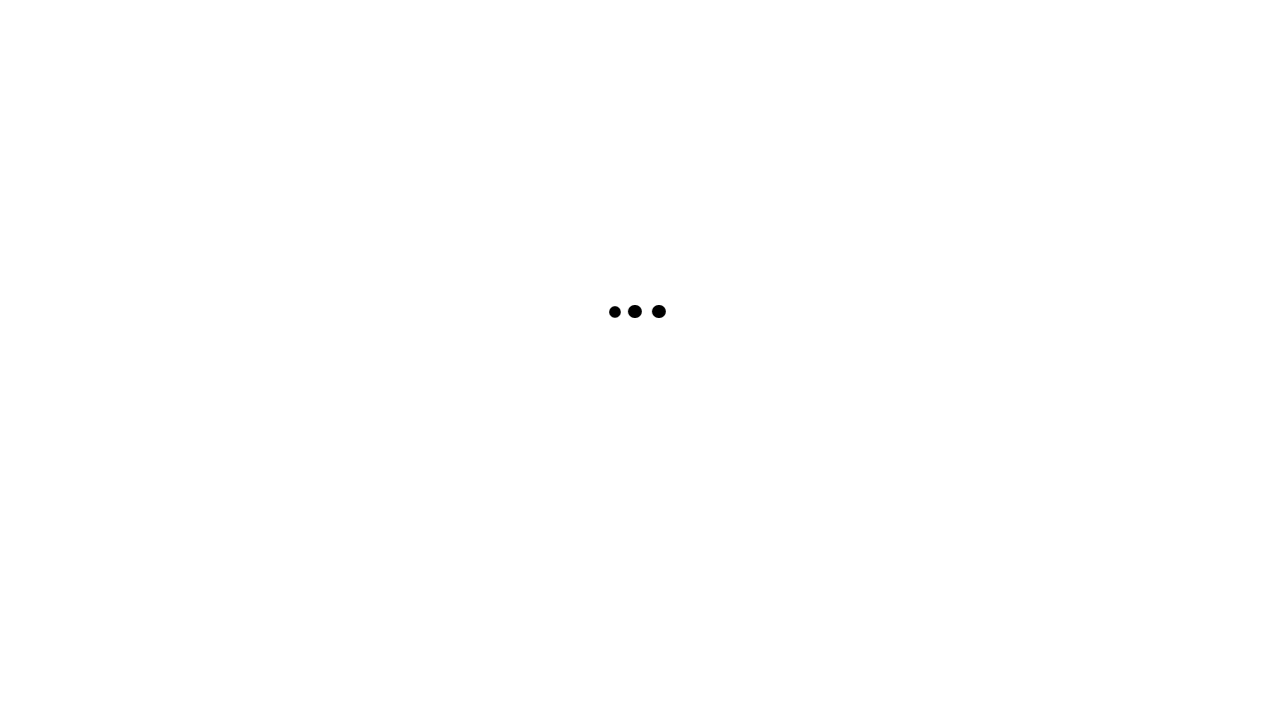

Retrieved page title: Antibot Challenge Page
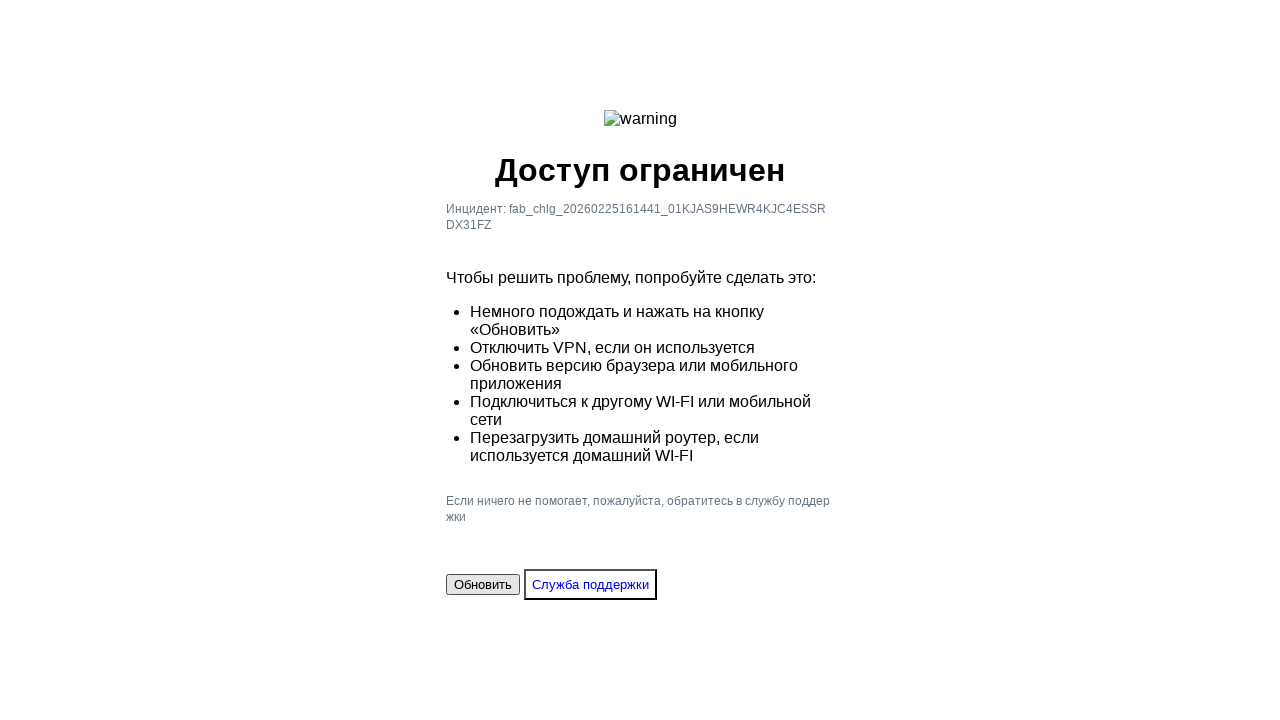

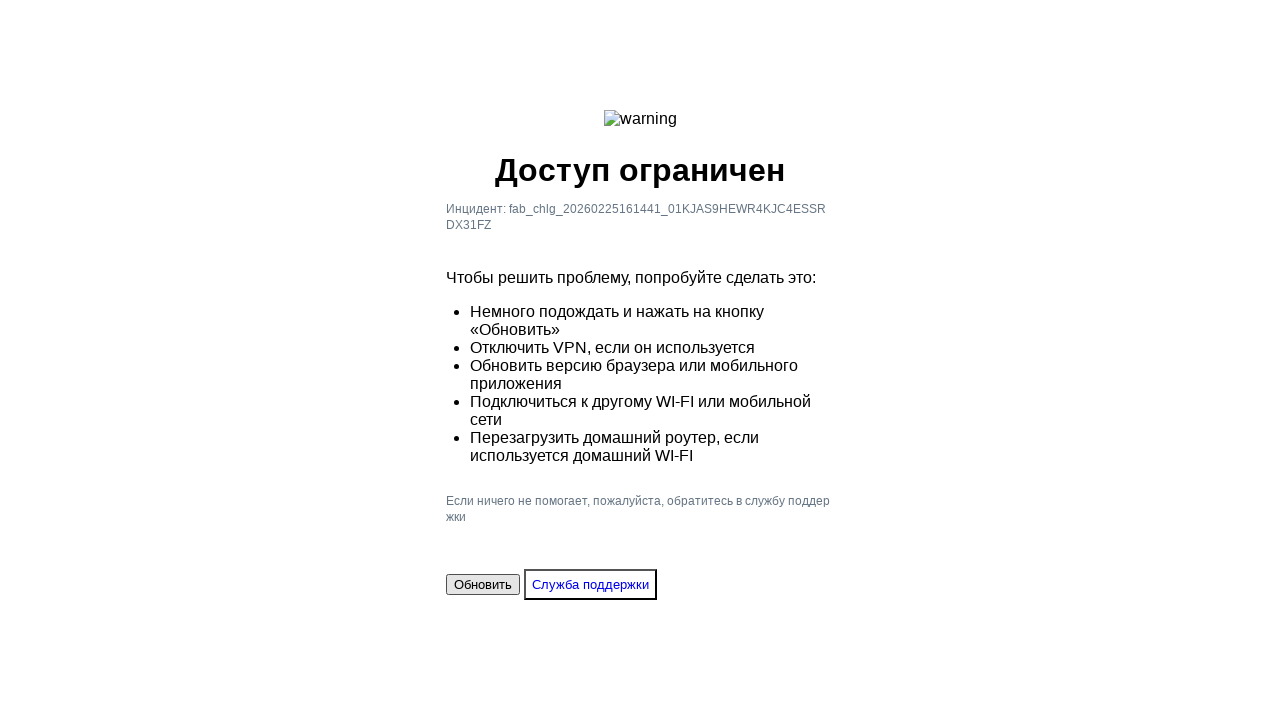